Tests the "Forgot Login Info" customer lookup feature by filling out a form with personal details and verifying an error message appears when customer is not found.

Starting URL: https://parabank.parasoft.com/parabank/index.htm

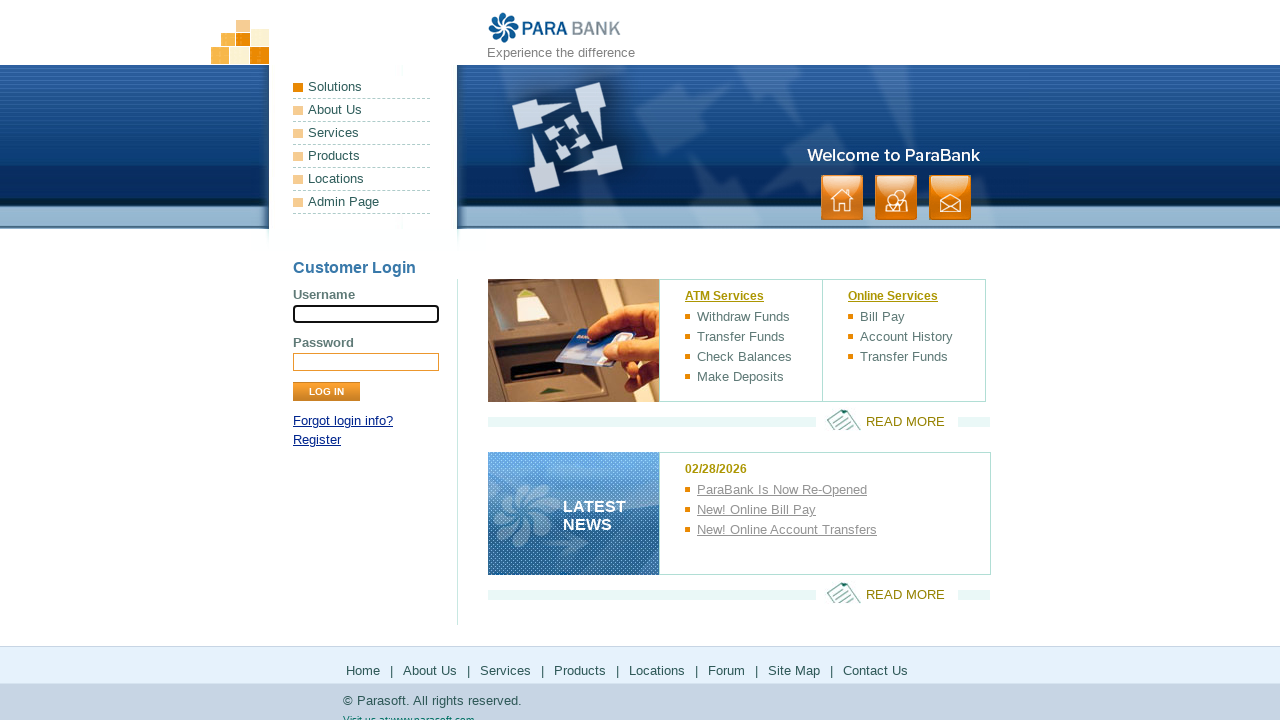

Clicked 'Forgot login info?' link at (343, 421) on a:has-text('Forgot login info?')
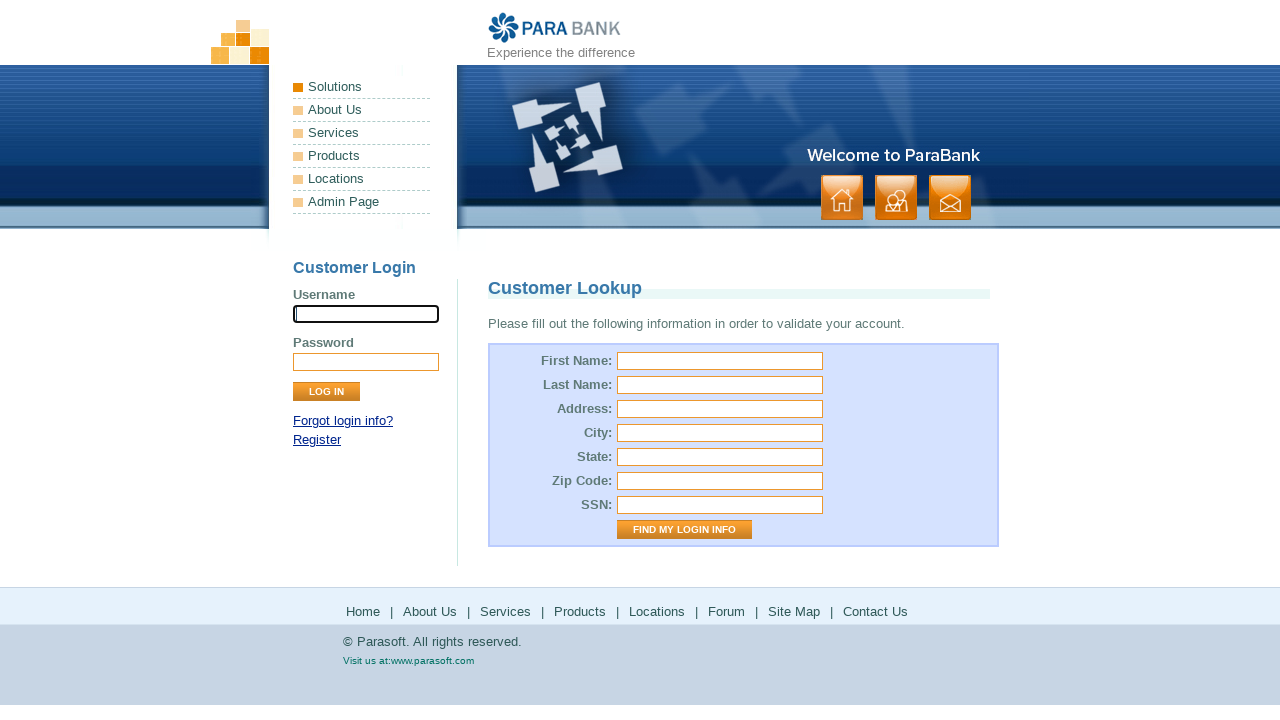

Customer lookup form loaded
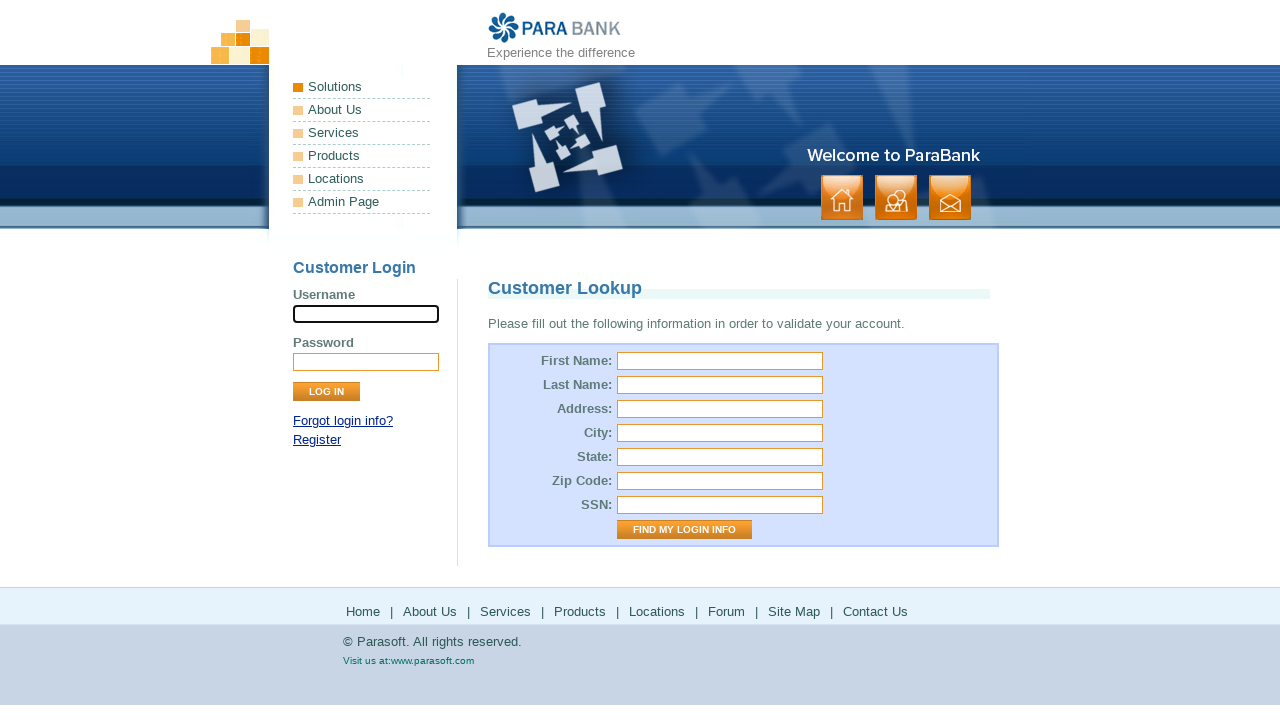

Filled first name field with 'user' on #firstName
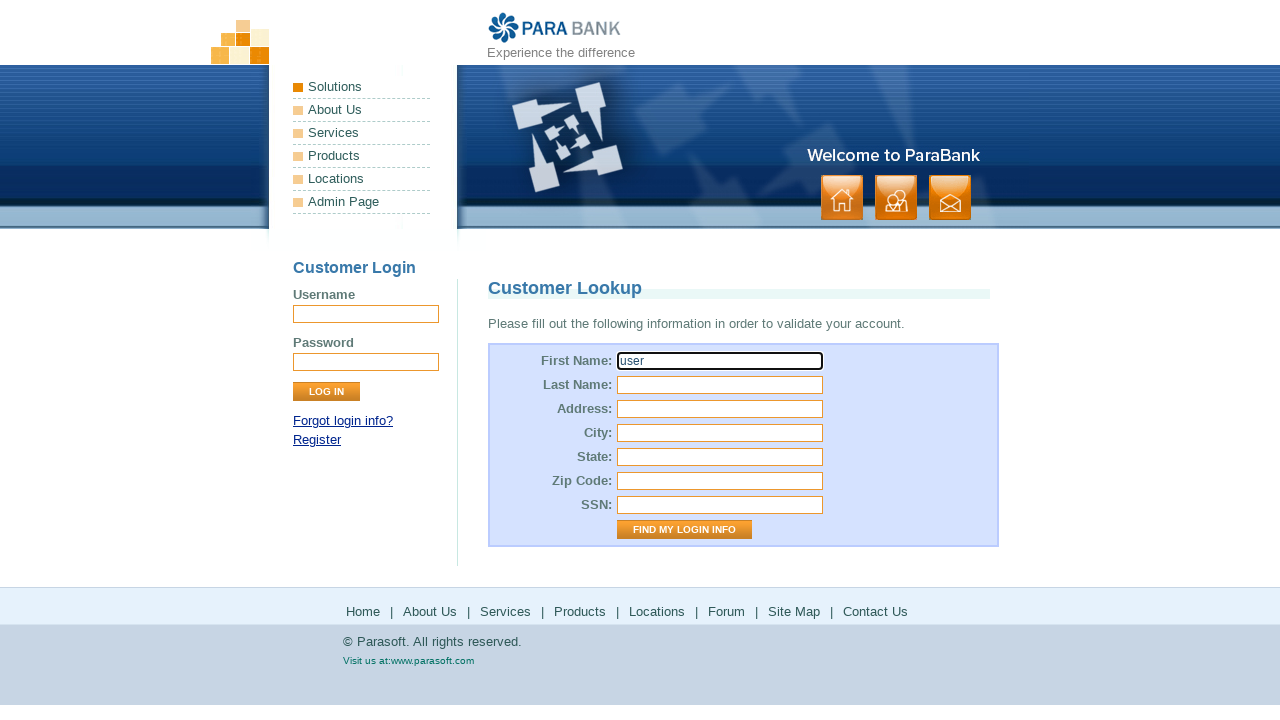

Filled last name field with 'User_user' on #lastName
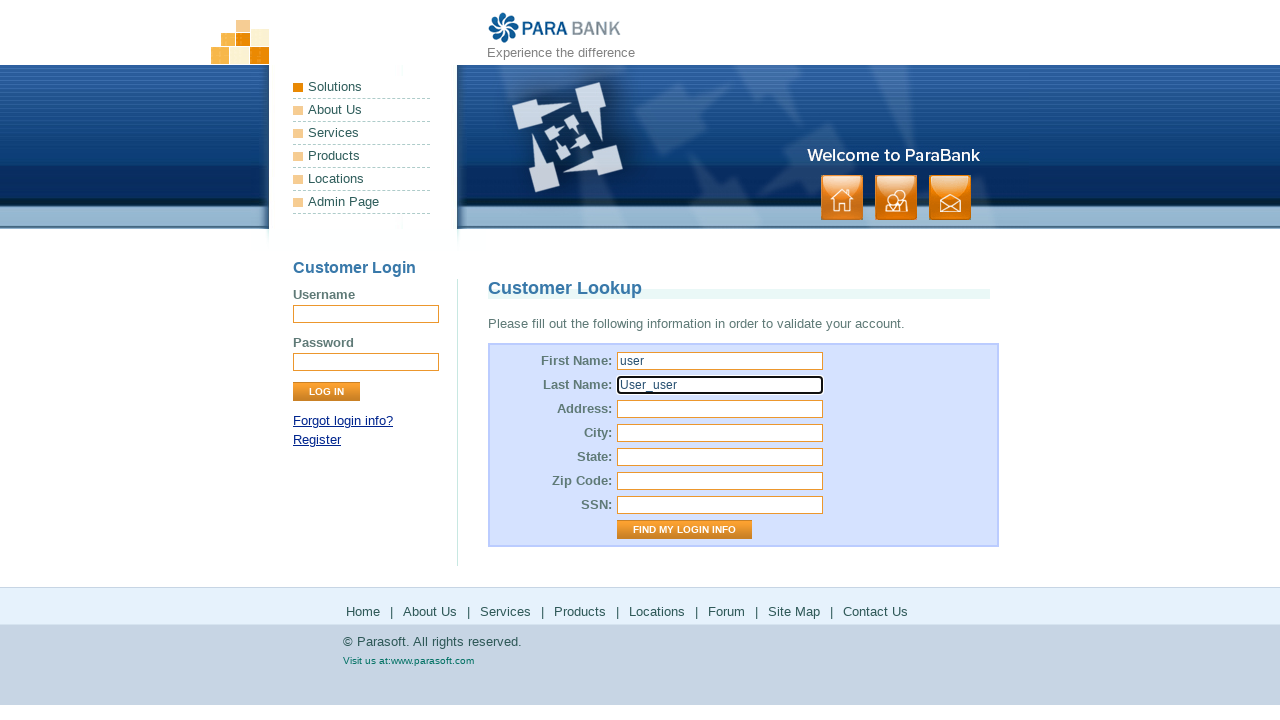

Filled street address field with 'USA' on #address\.street
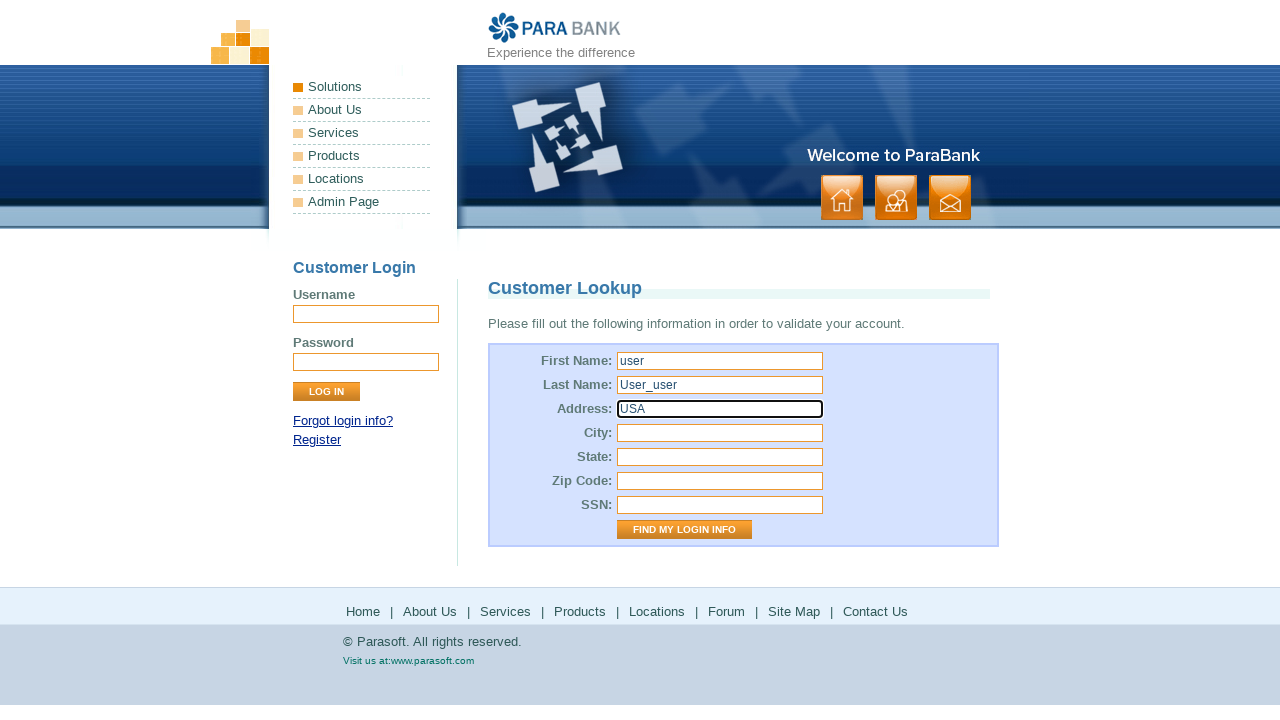

Filled city field with 'LOS ANGELES' on #address\.city
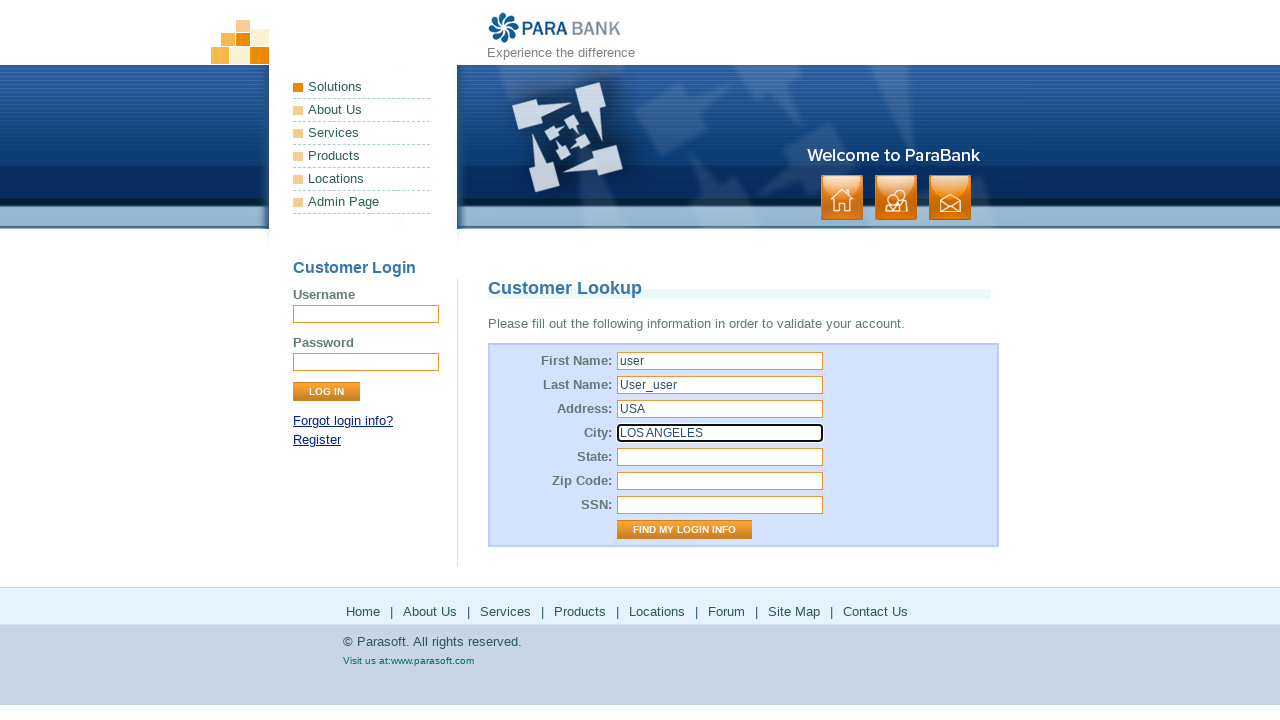

Filled state field with 'California' on #address\.state
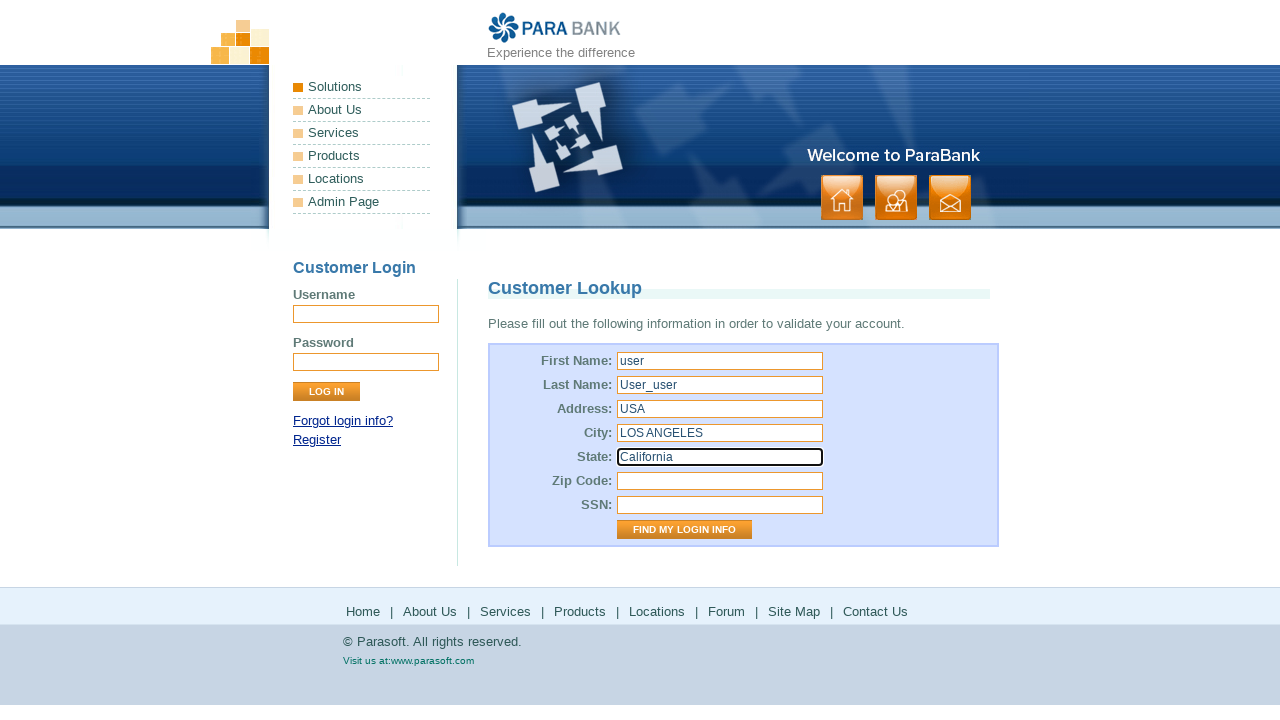

Filled zip code field with '123456' on #address\.zipCode
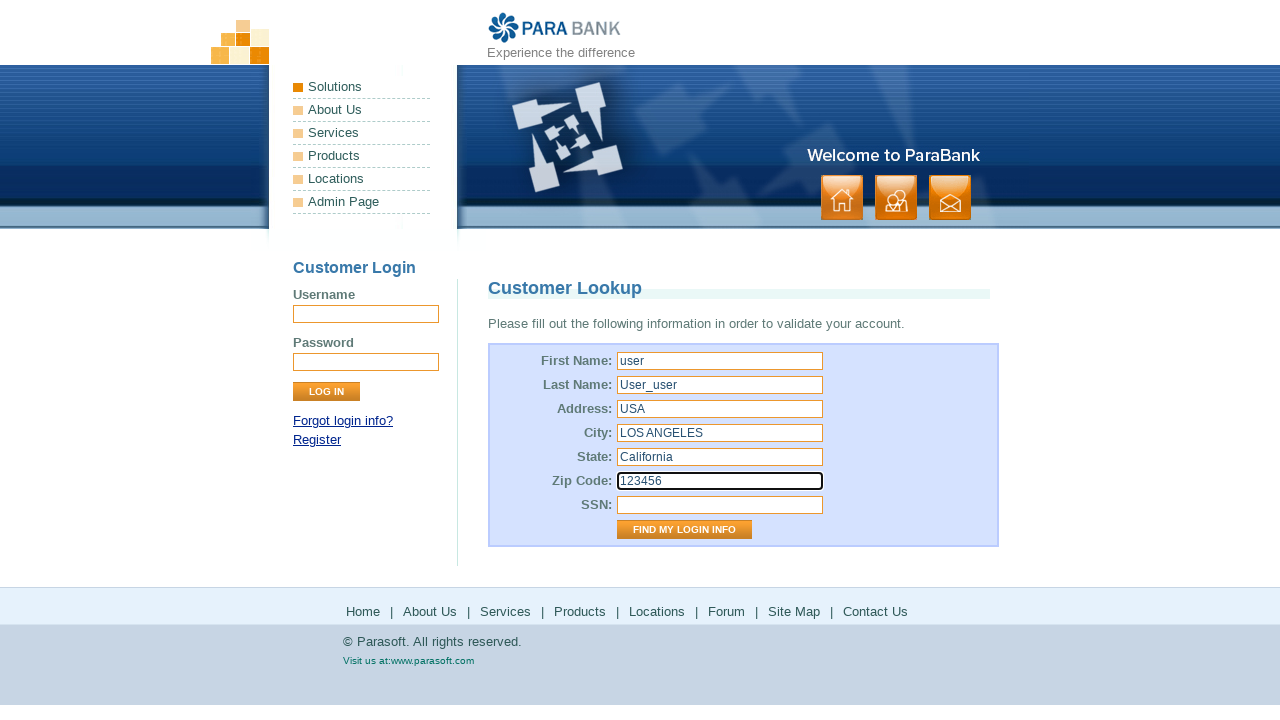

Filled SSN field with '123fff' on #ssn
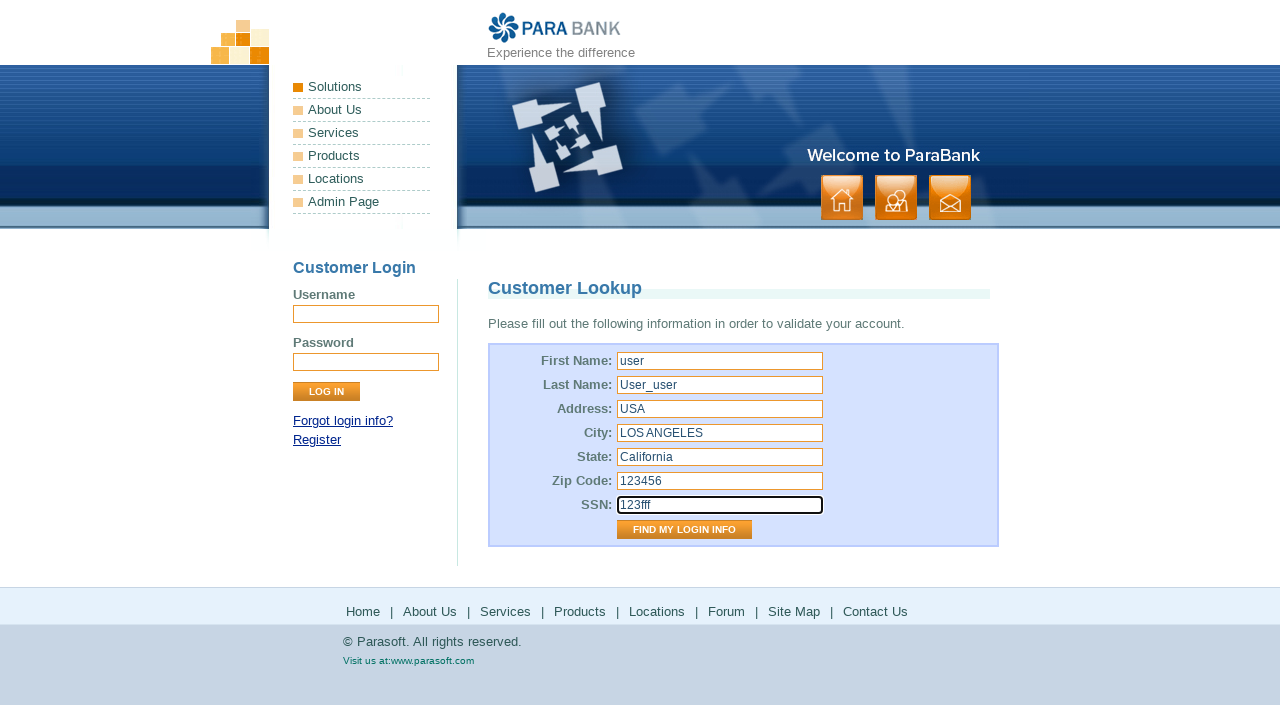

Clicked 'Find My Login Info' button to submit customer lookup form at (684, 530) on input[value='Find My Login Info']
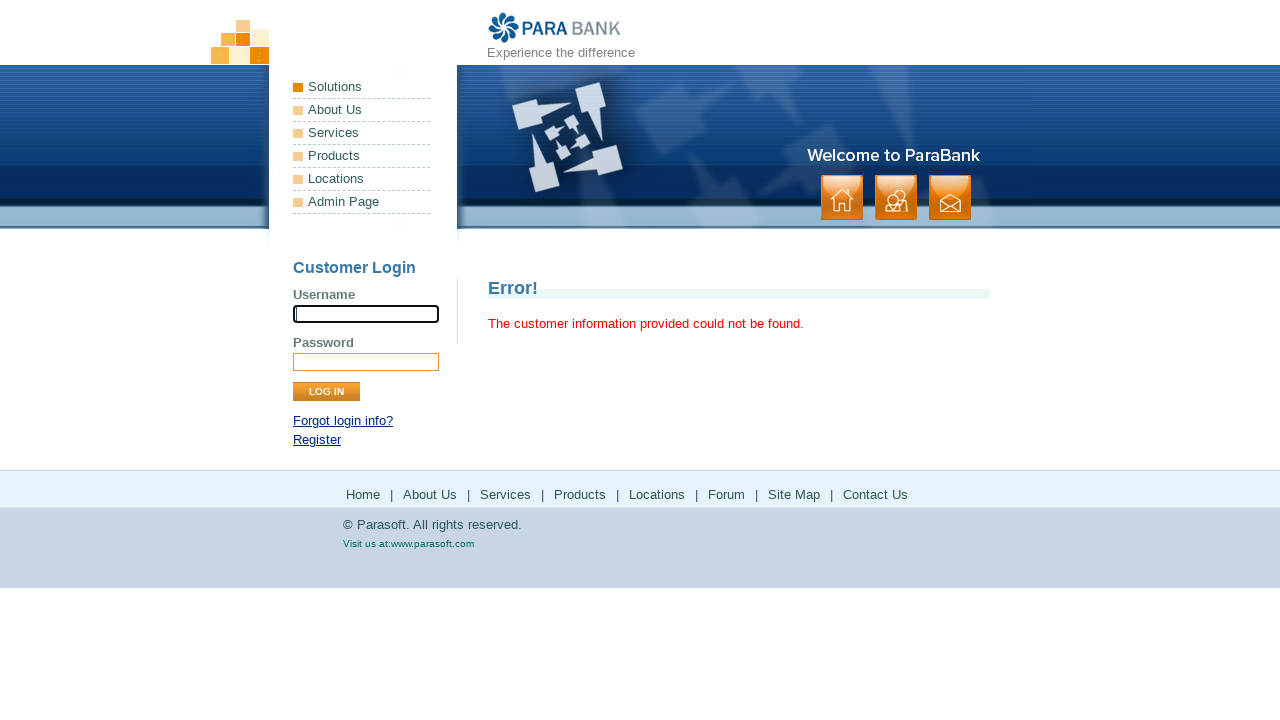

Error message appeared verifying customer was not found
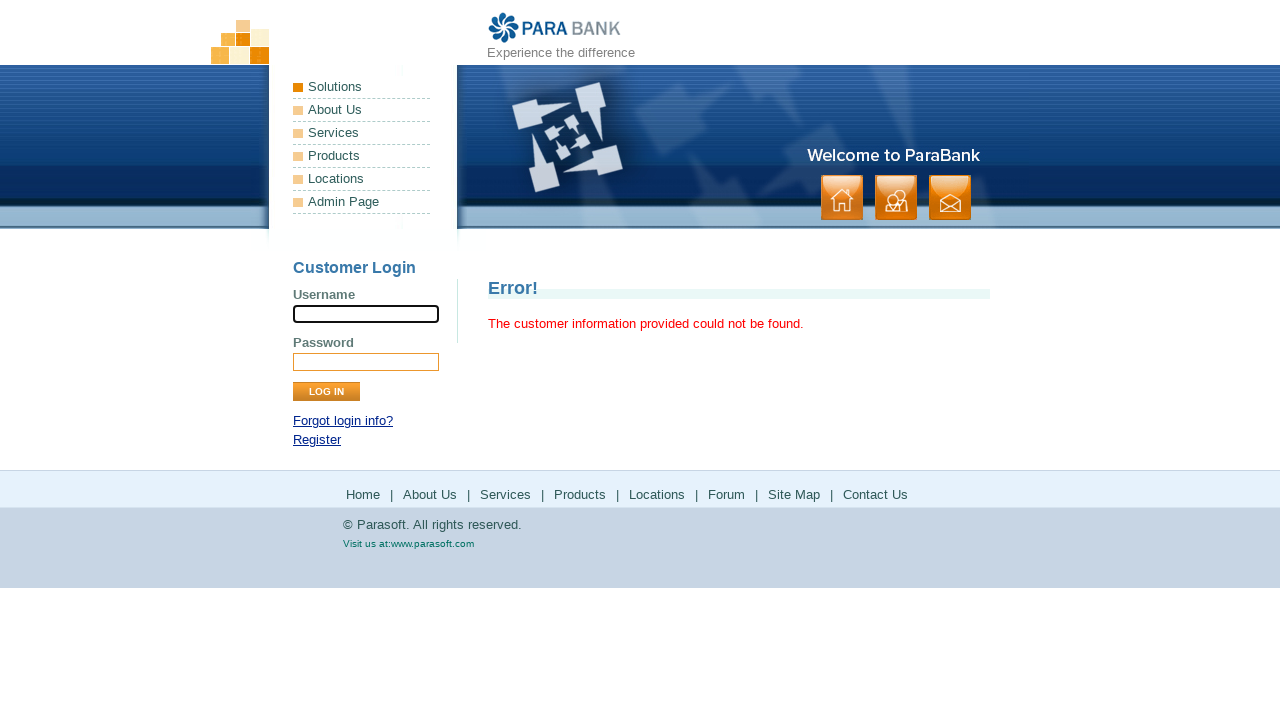

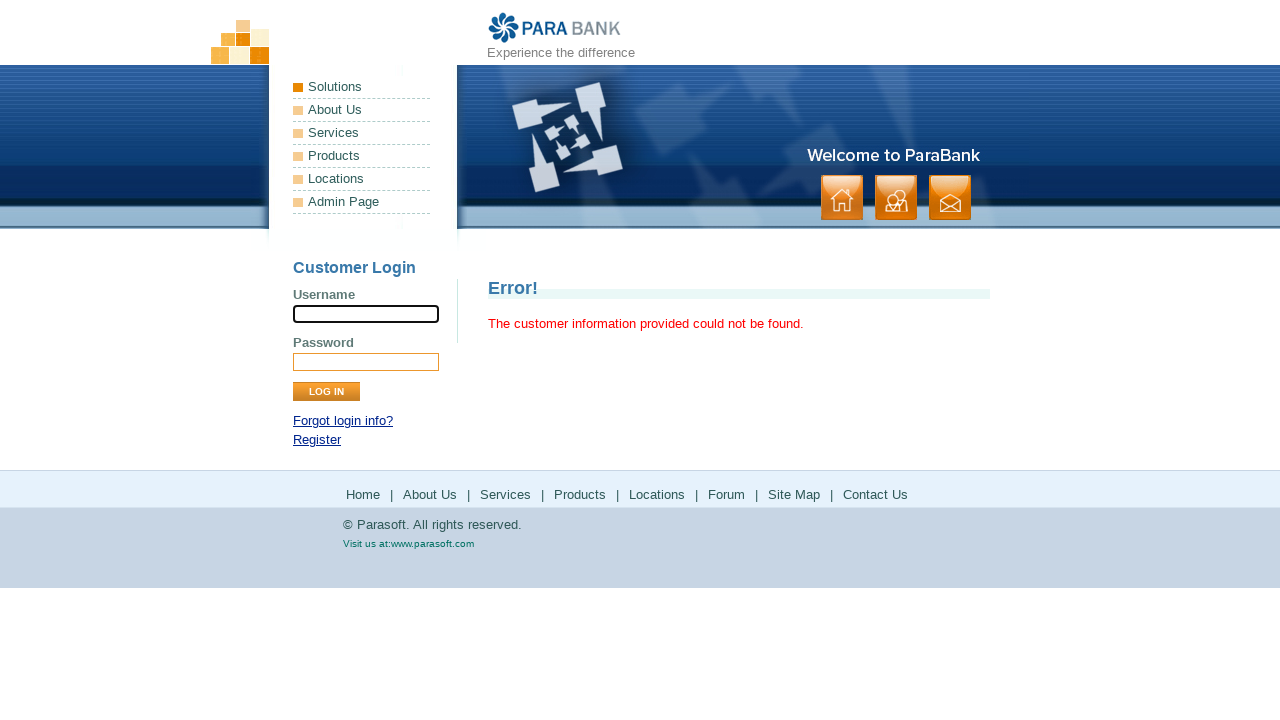